Tests that the DemoBlaze homepage loads and displays the expected descriptive text

Starting URL: https://www.demoblaze.com/

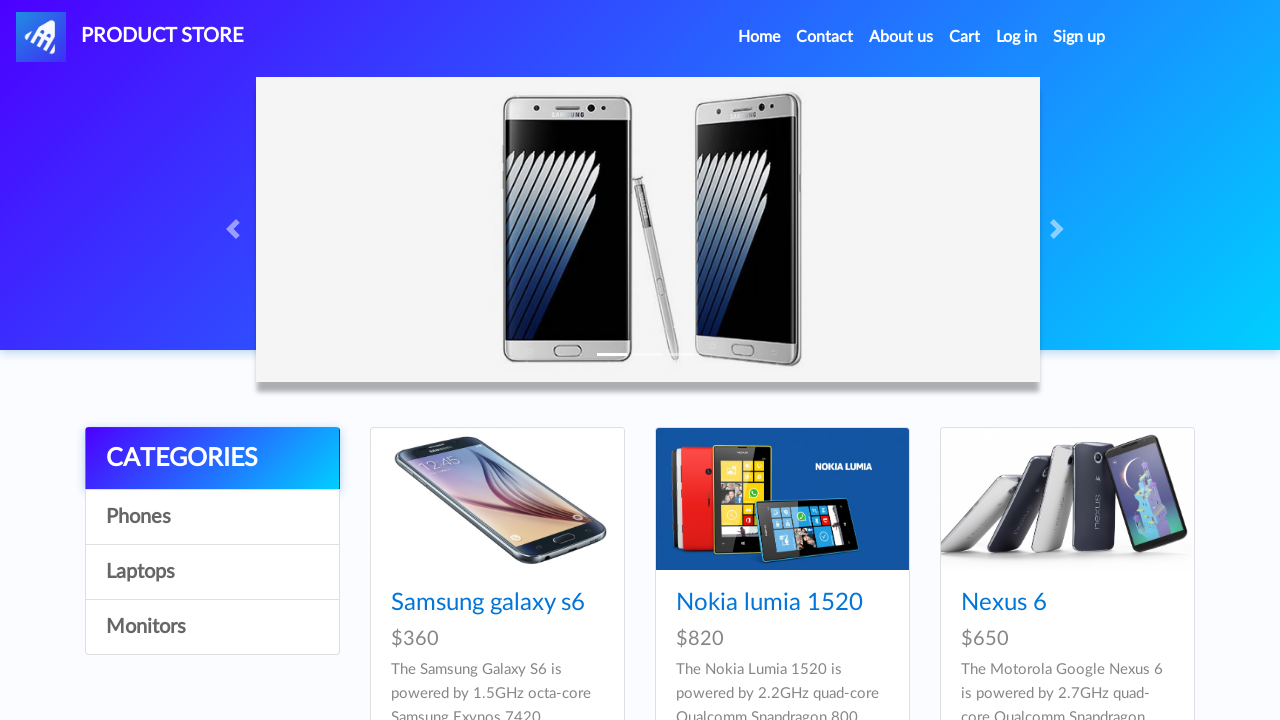

Waited for descriptive paragraph element to be visible
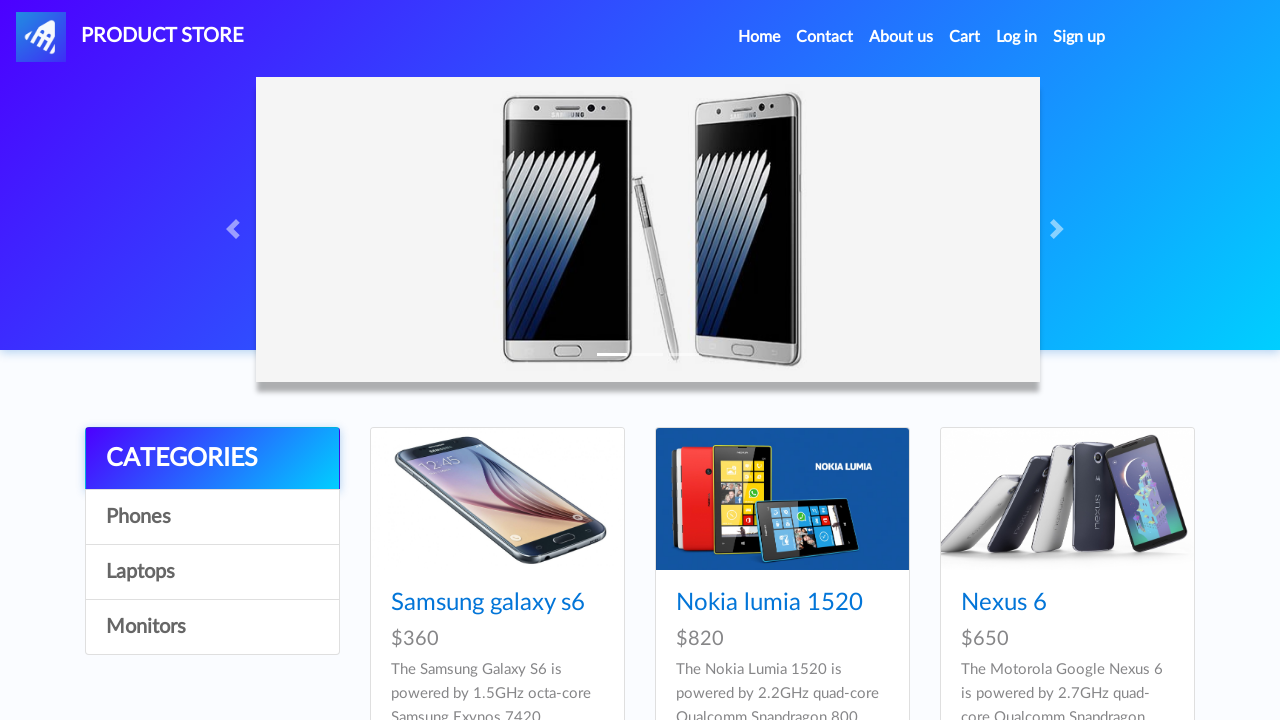

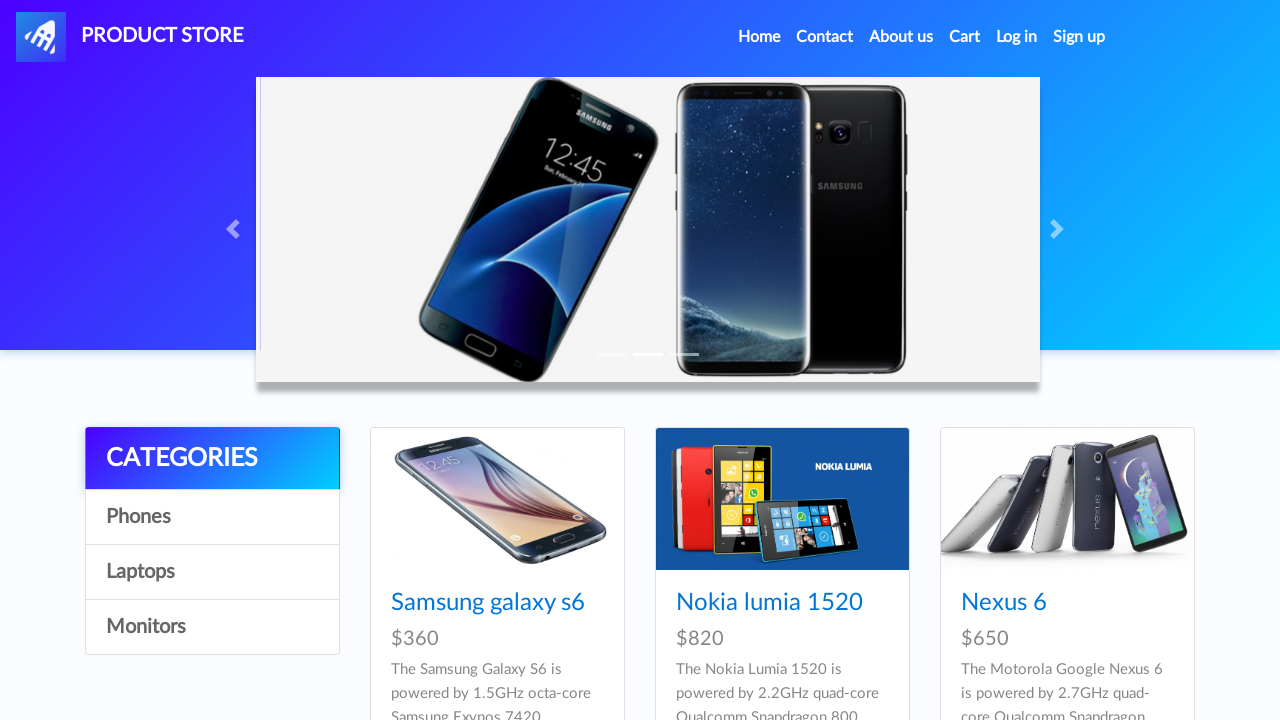